Tests navigation to the WebDriver documentation page from Selenium's homepage and verifies the page title

Starting URL: https://www.selenium.dev/

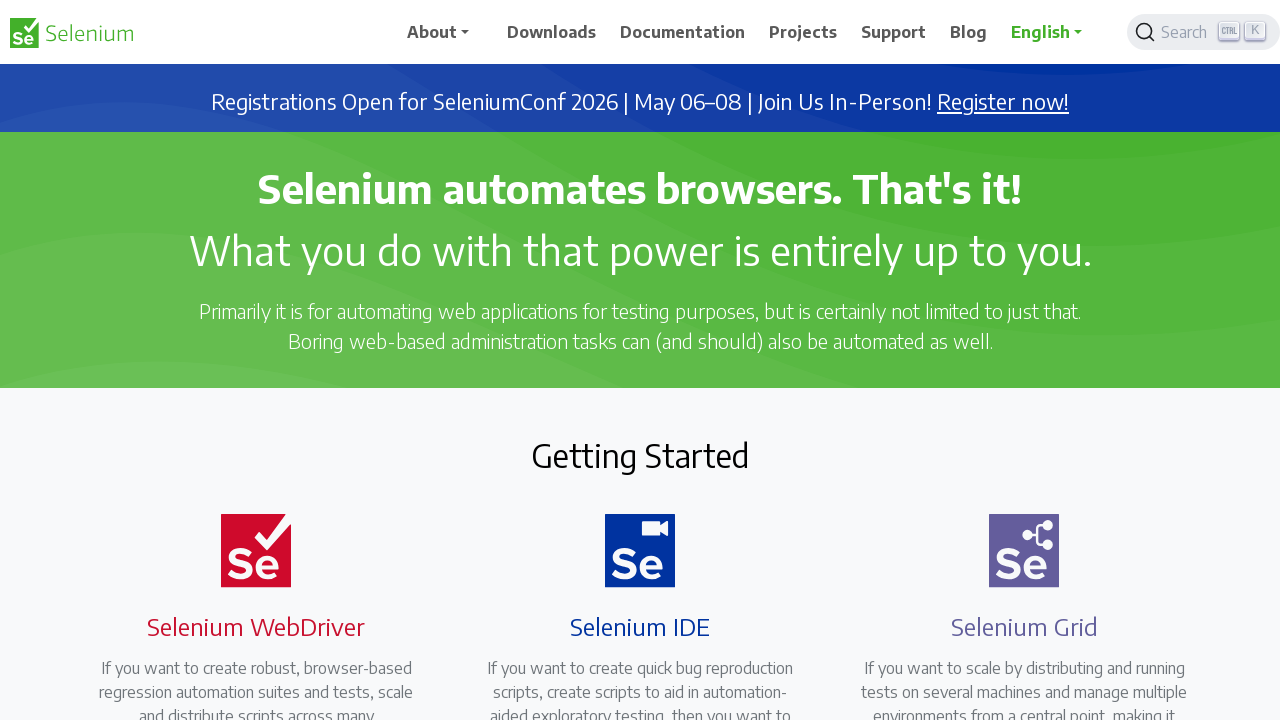

Navigated to Selenium homepage
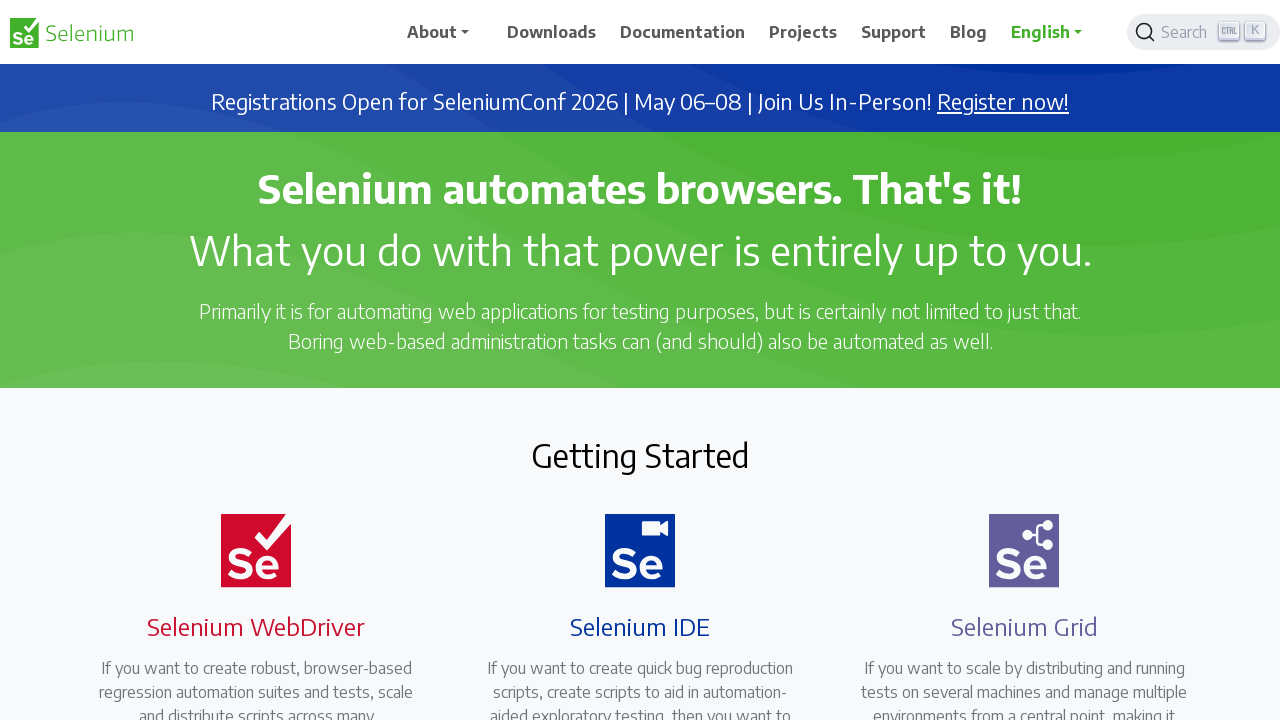

Clicked on WebDriver documentation link at (244, 360) on xpath=//a[@href='/documentation/webdriver/']
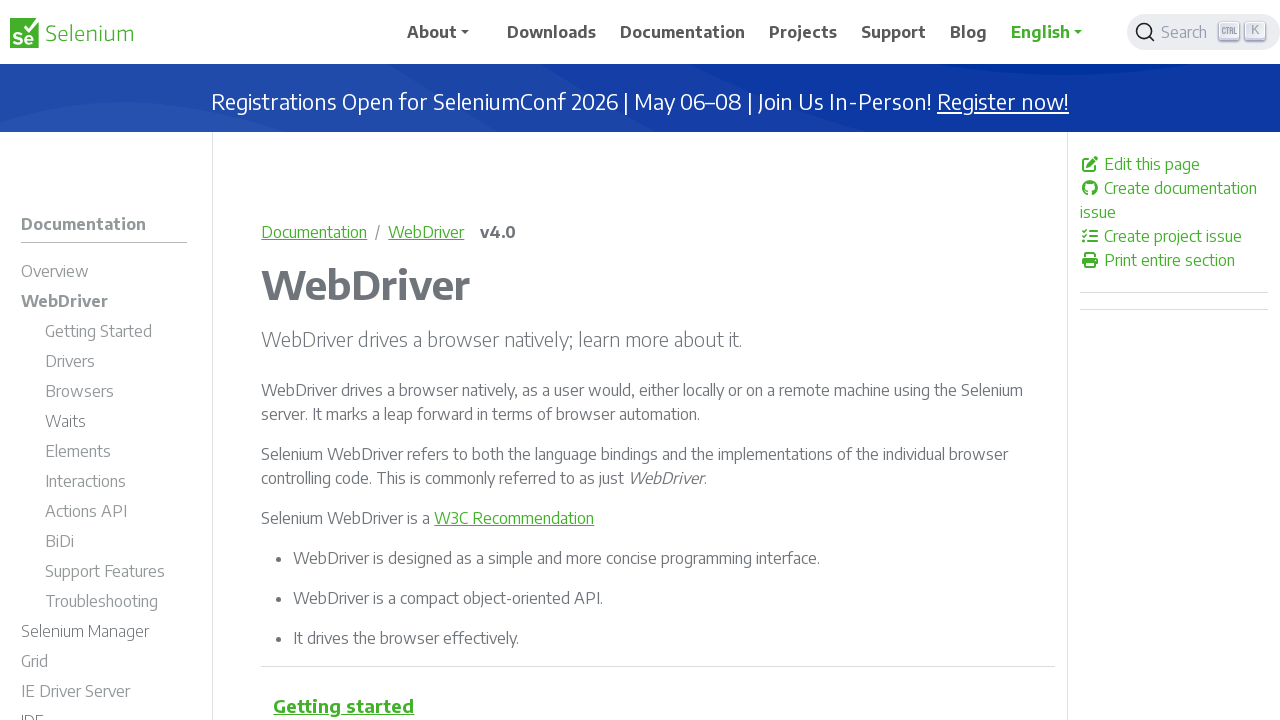

Verified page title is 'WebDriver | Selenium'
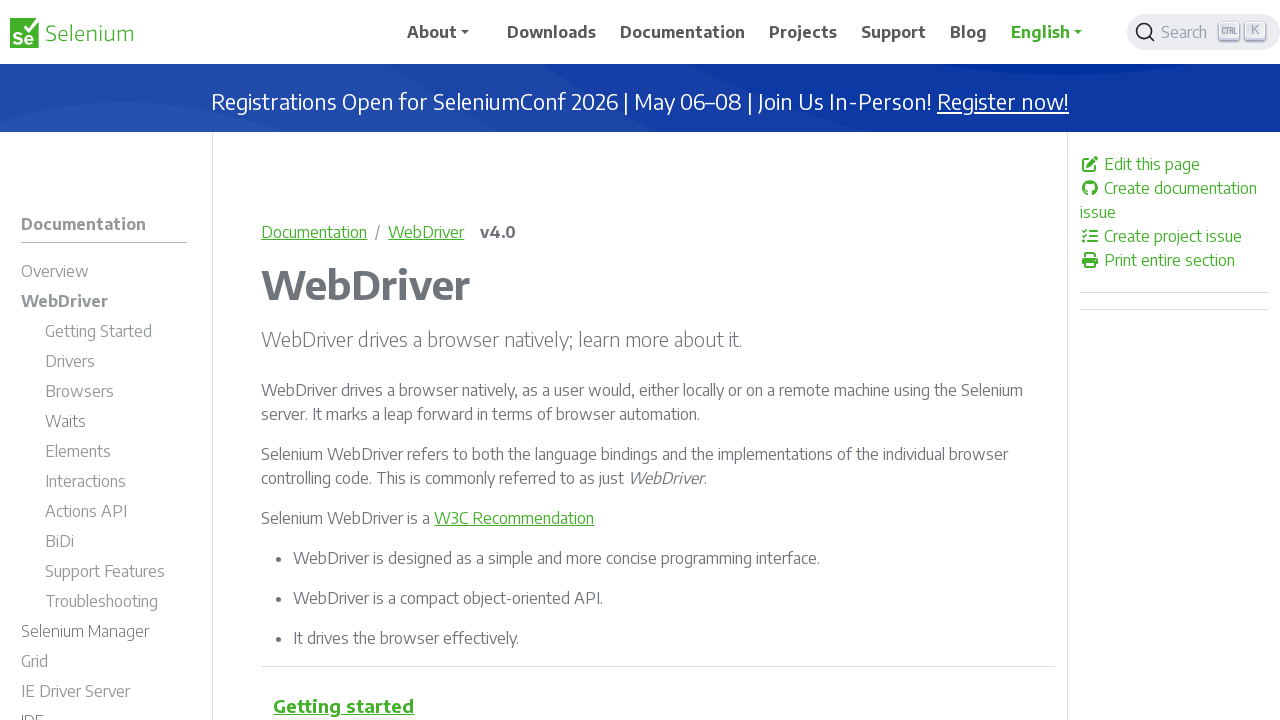

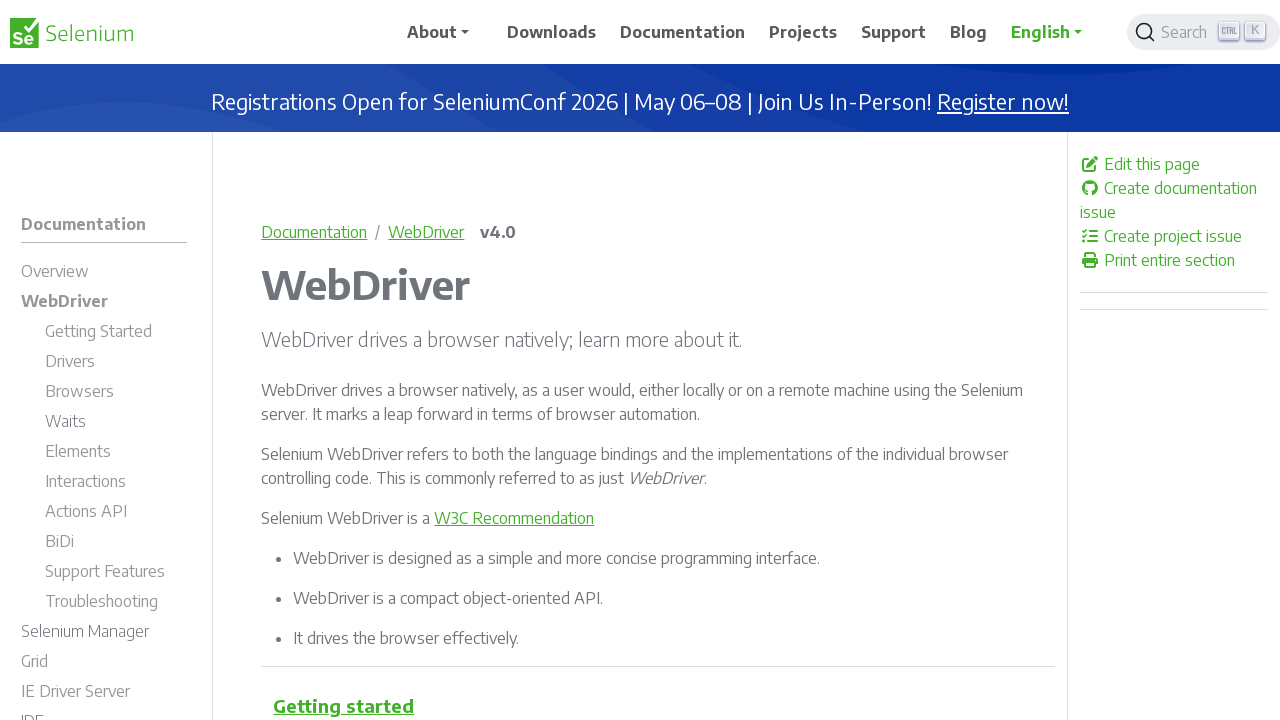